Tests that pressing Escape cancels edits to a todo item

Starting URL: https://demo.playwright.dev/todomvc

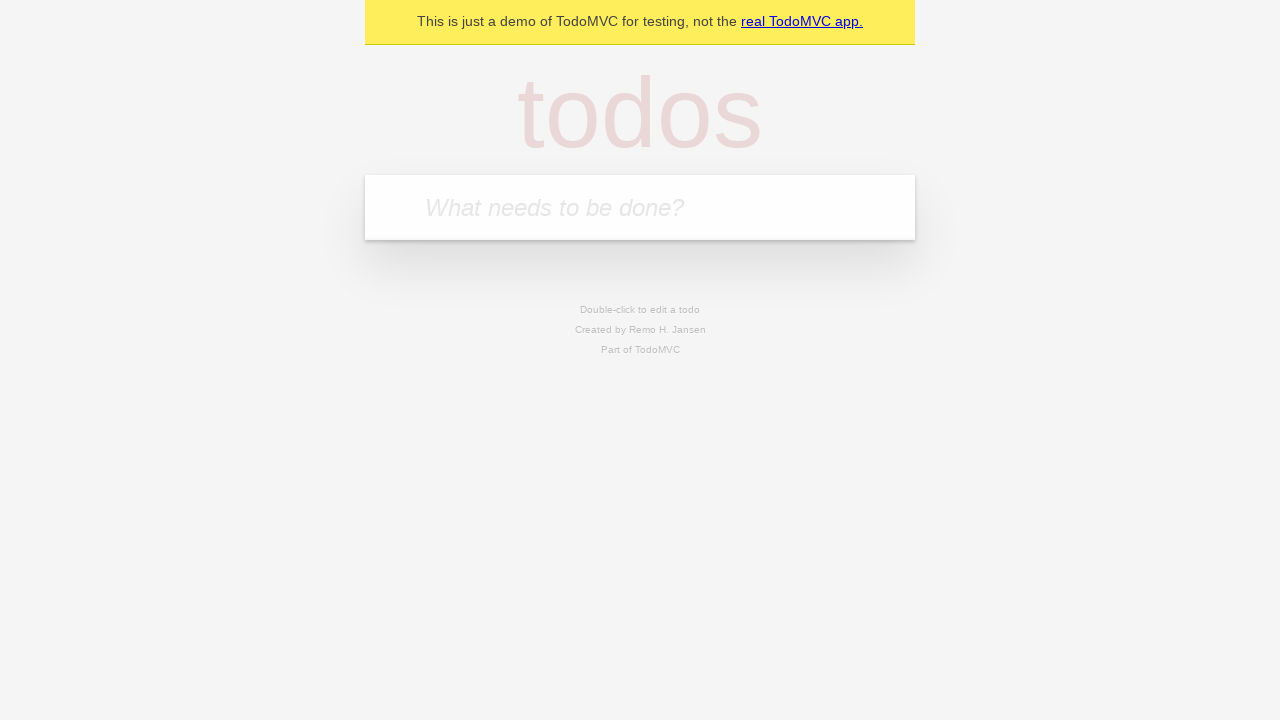

Filled new todo input with 'buy some cheese' on internal:attr=[placeholder="What needs to be done?"i]
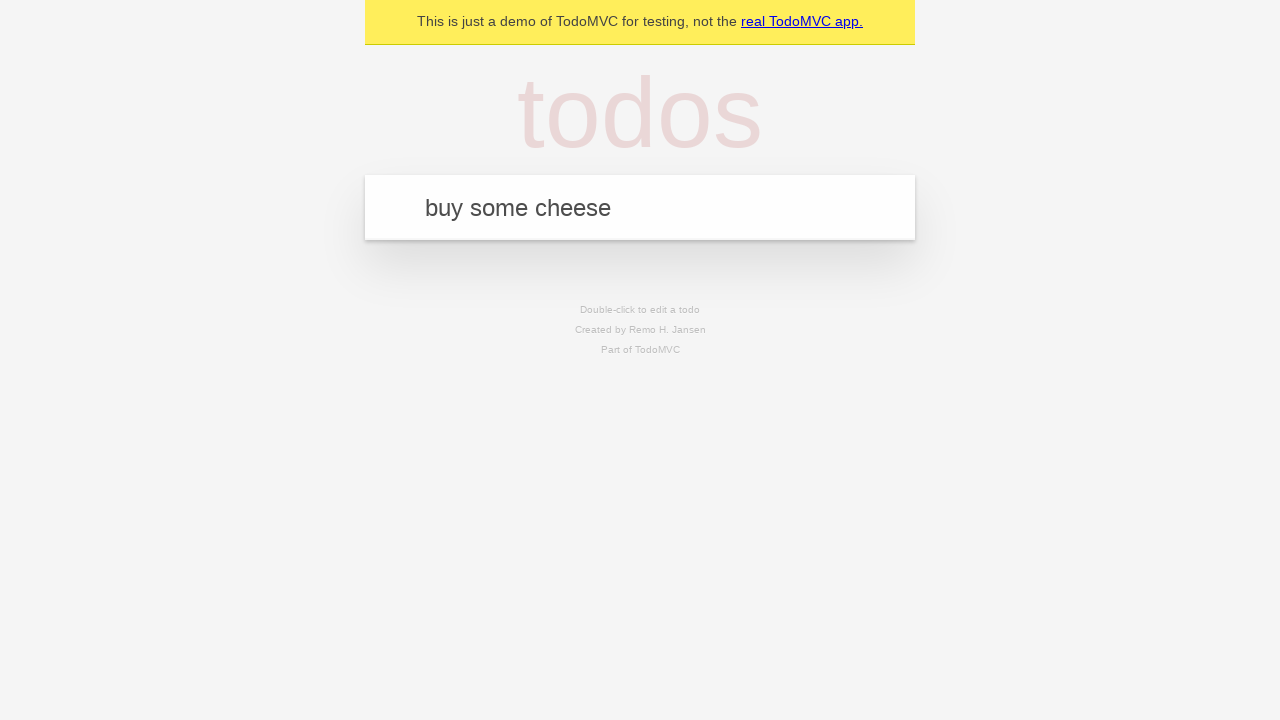

Pressed Enter to create todo 'buy some cheese' on internal:attr=[placeholder="What needs to be done?"i]
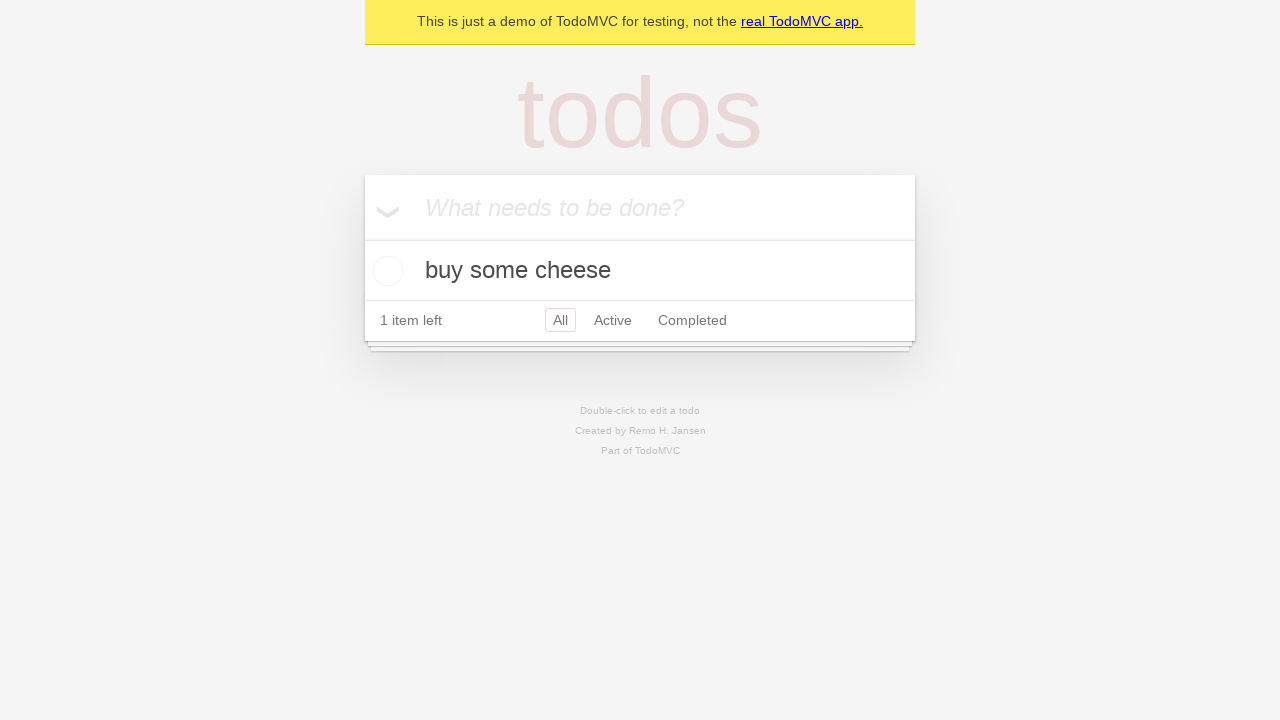

Filled new todo input with 'feed the cat' on internal:attr=[placeholder="What needs to be done?"i]
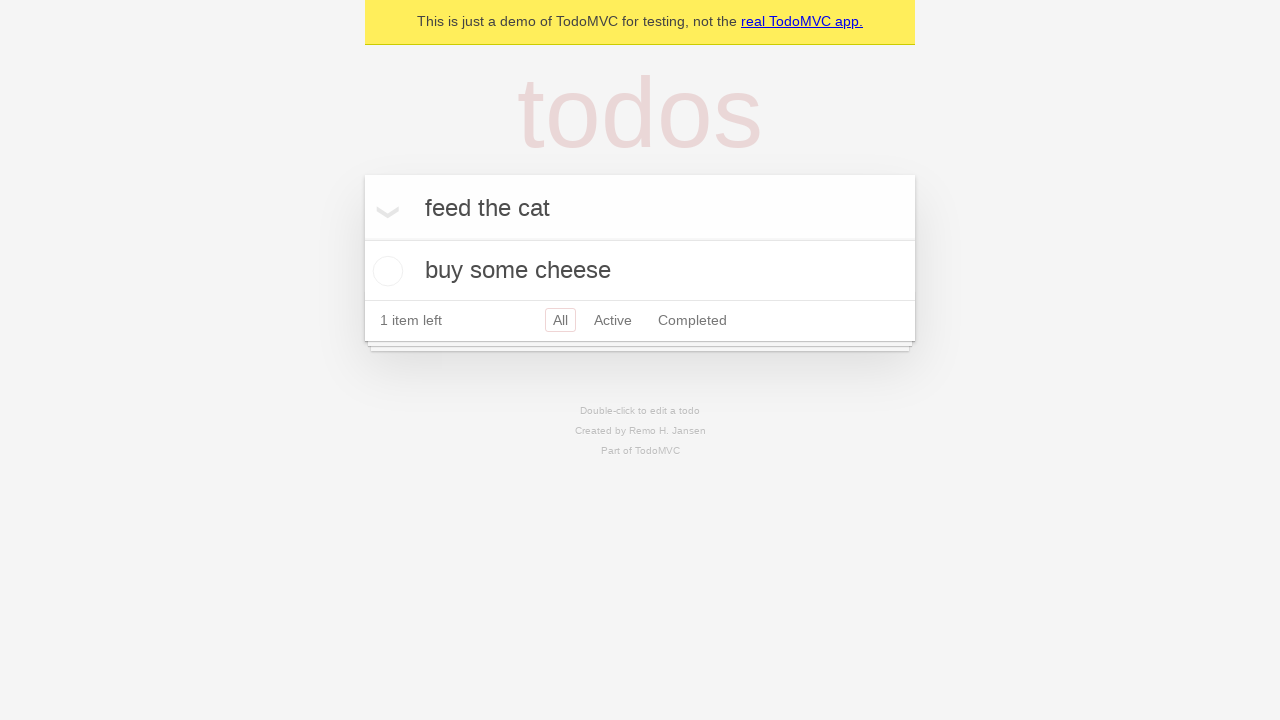

Pressed Enter to create todo 'feed the cat' on internal:attr=[placeholder="What needs to be done?"i]
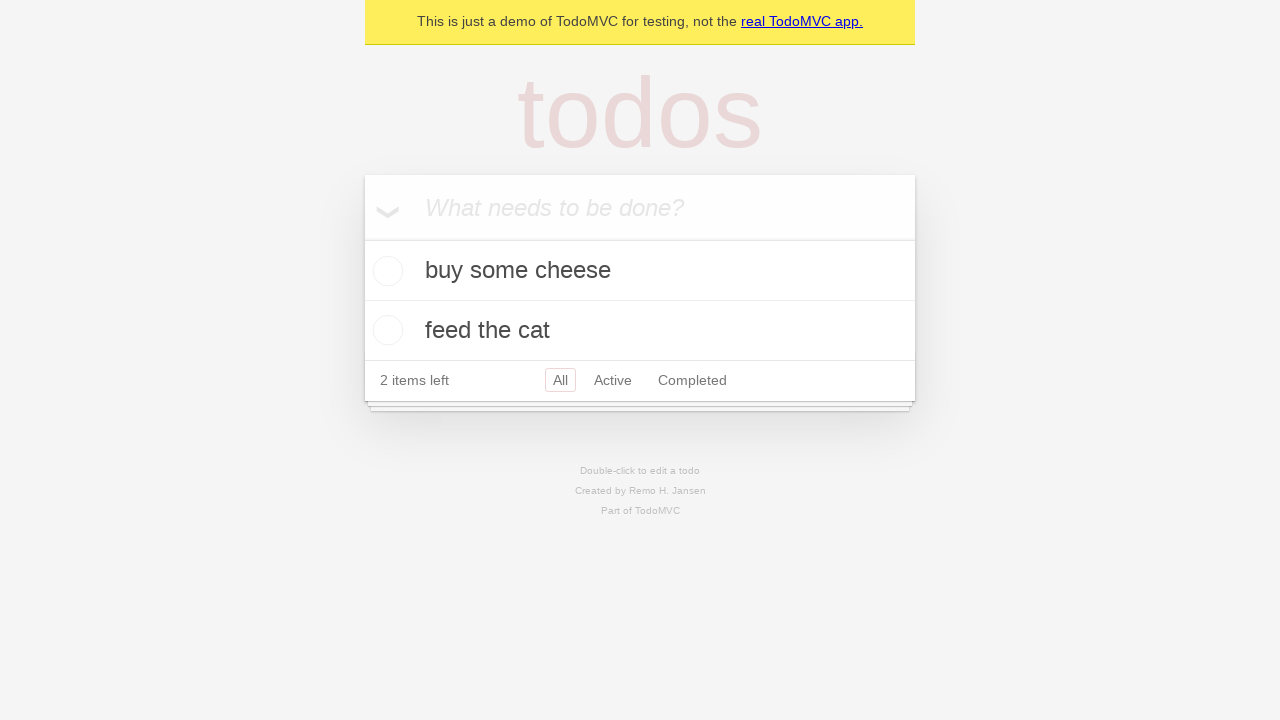

Filled new todo input with 'book a doctors appointment' on internal:attr=[placeholder="What needs to be done?"i]
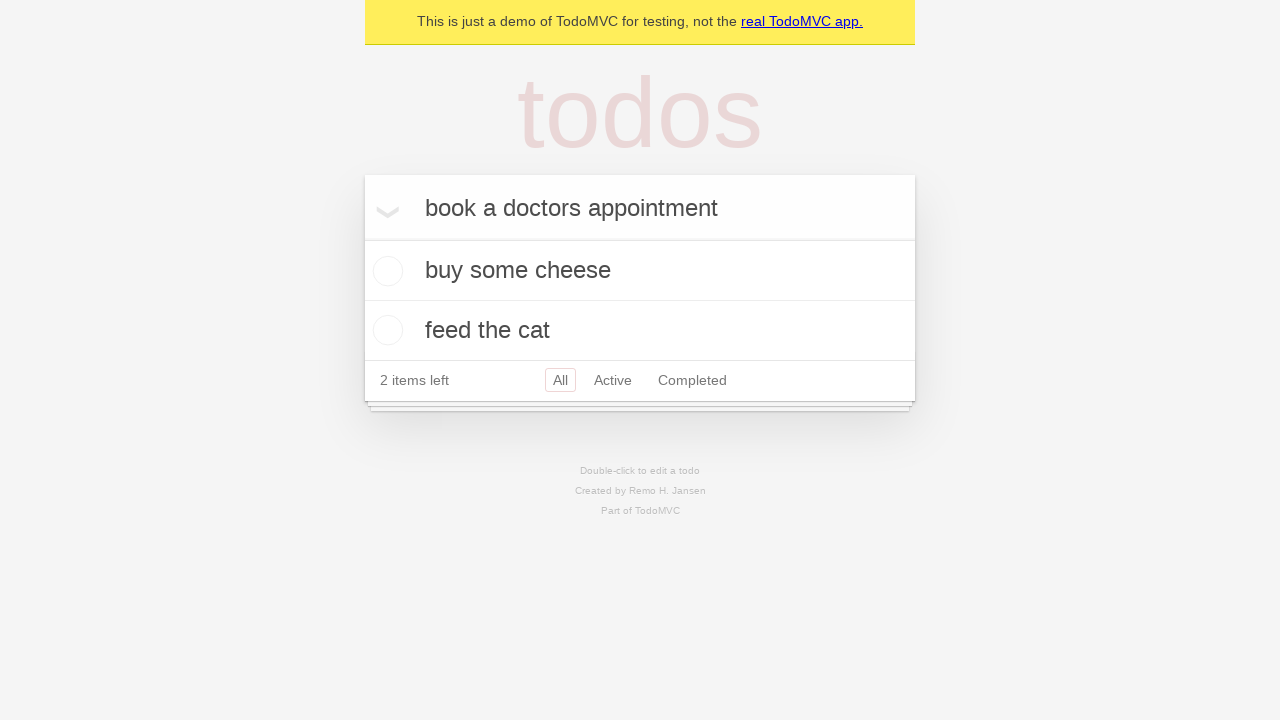

Pressed Enter to create todo 'book a doctors appointment' on internal:attr=[placeholder="What needs to be done?"i]
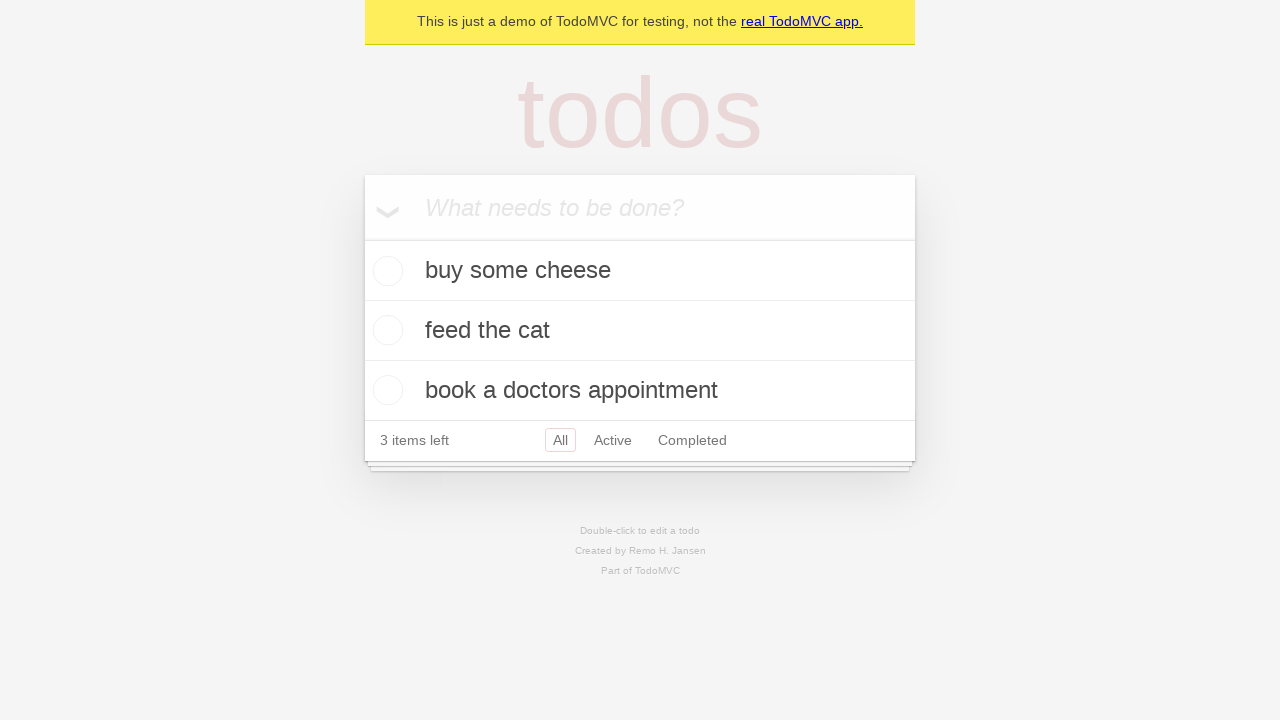

Waited for all 3 todos to be displayed
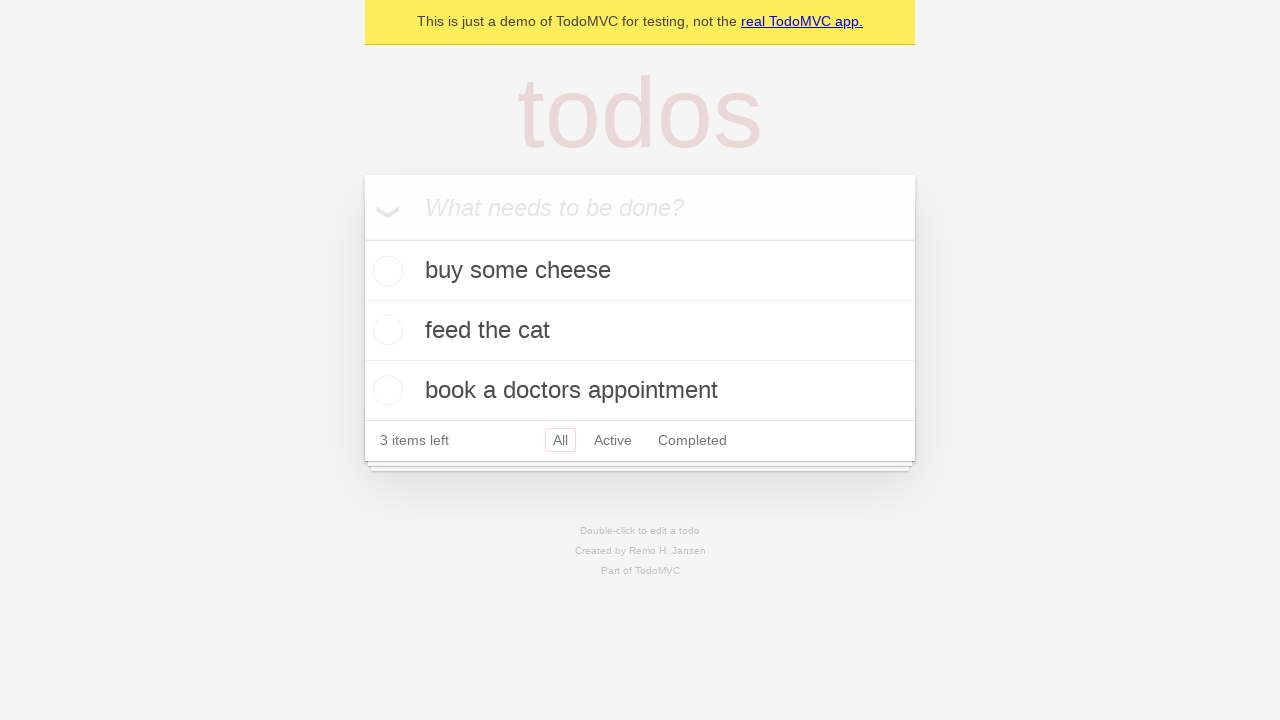

Double-clicked second todo item to enter edit mode at (640, 331) on internal:testid=[data-testid="todo-item"s] >> nth=1
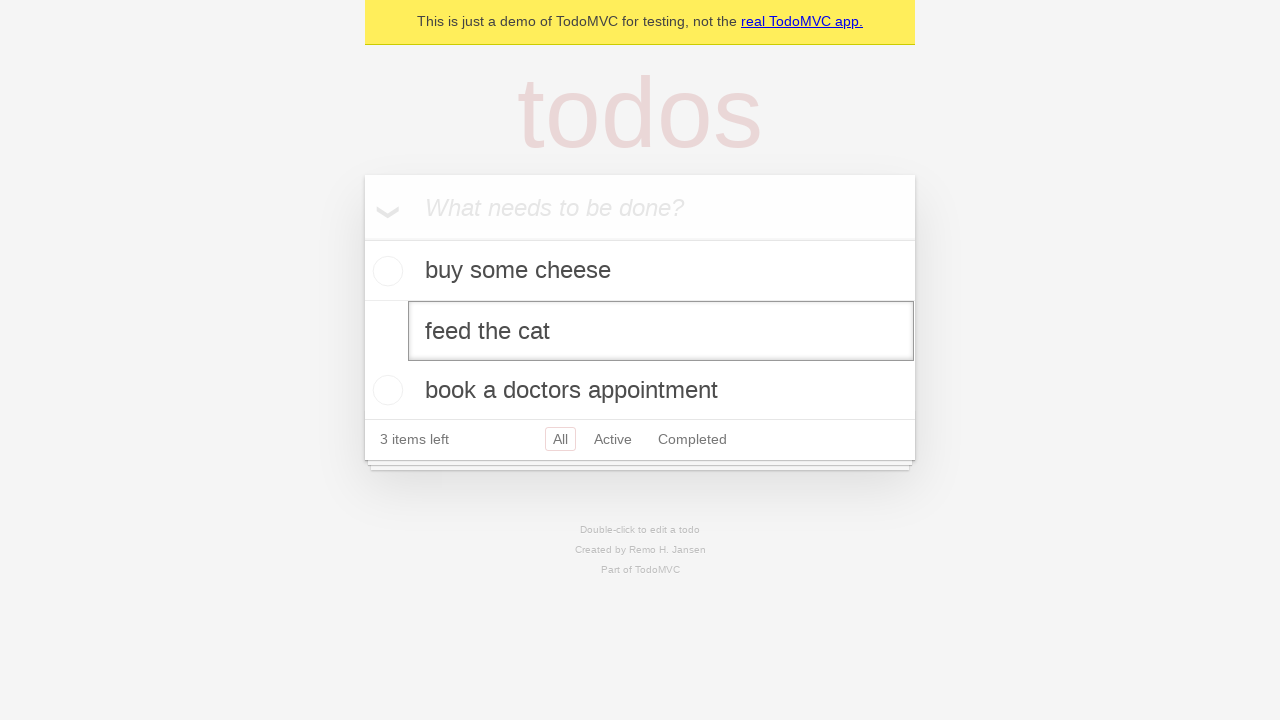

Filled edit input with 'buy some sausages' on internal:testid=[data-testid="todo-item"s] >> nth=1 >> internal:role=textbox[nam
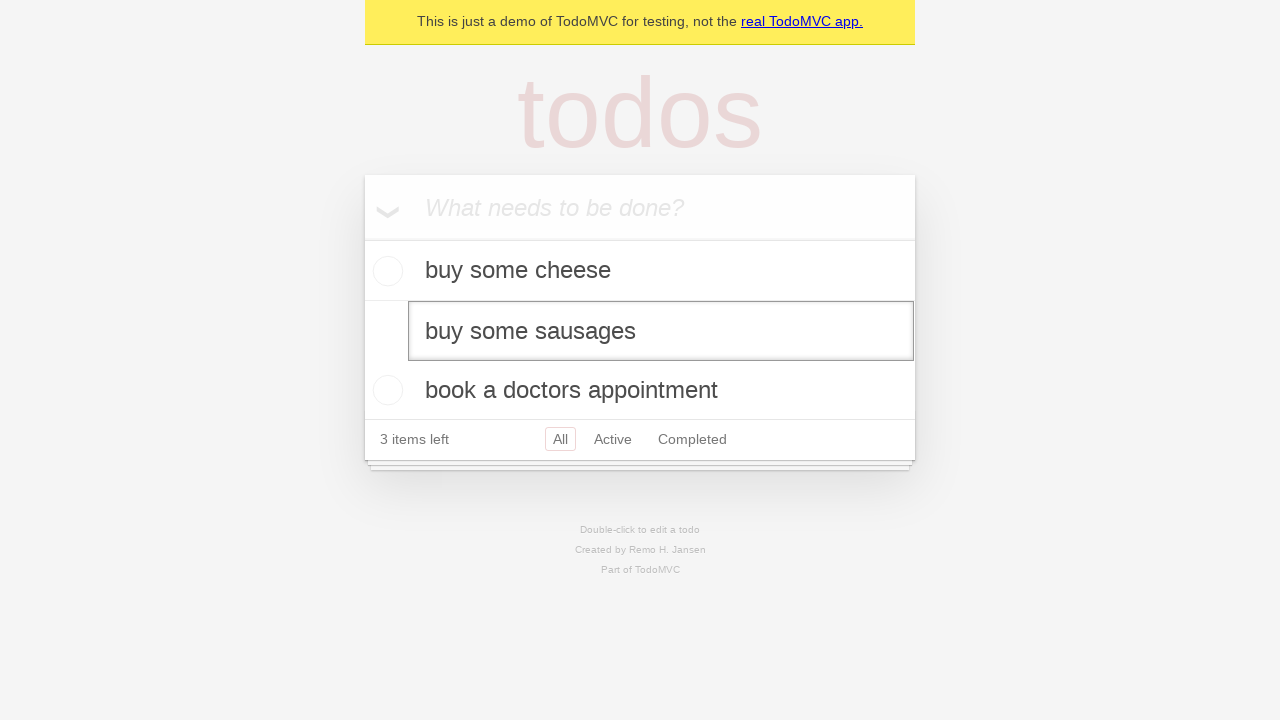

Pressed Escape to cancel edit on internal:testid=[data-testid="todo-item"s] >> nth=1 >> internal:role=textbox[nam
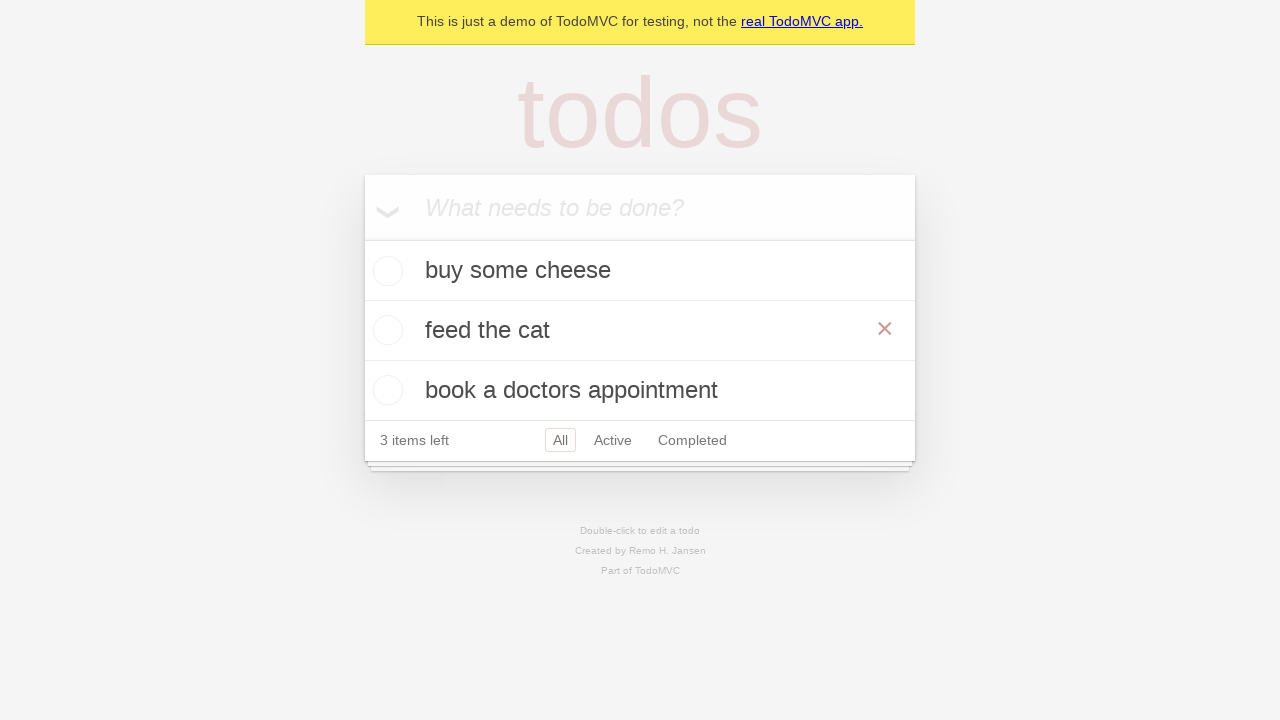

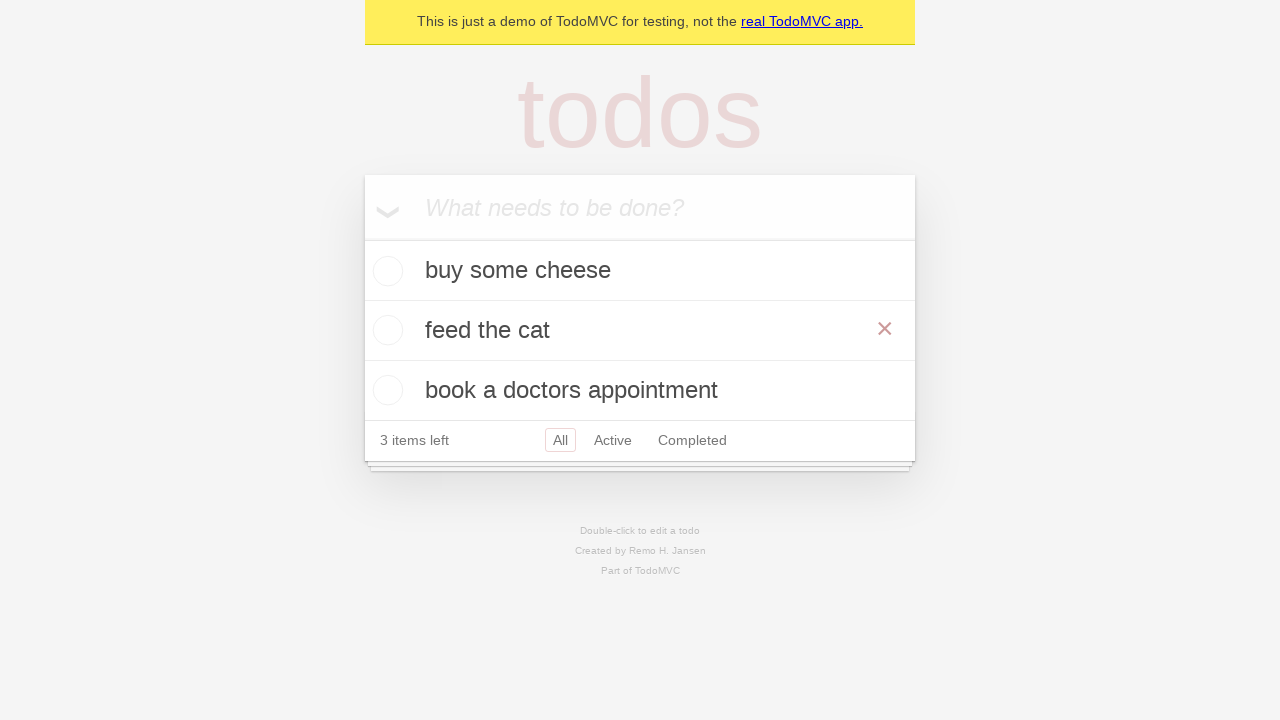